Tests opening a new tab programmatically and navigating to a different URL.

Starting URL: https://thecode.media/

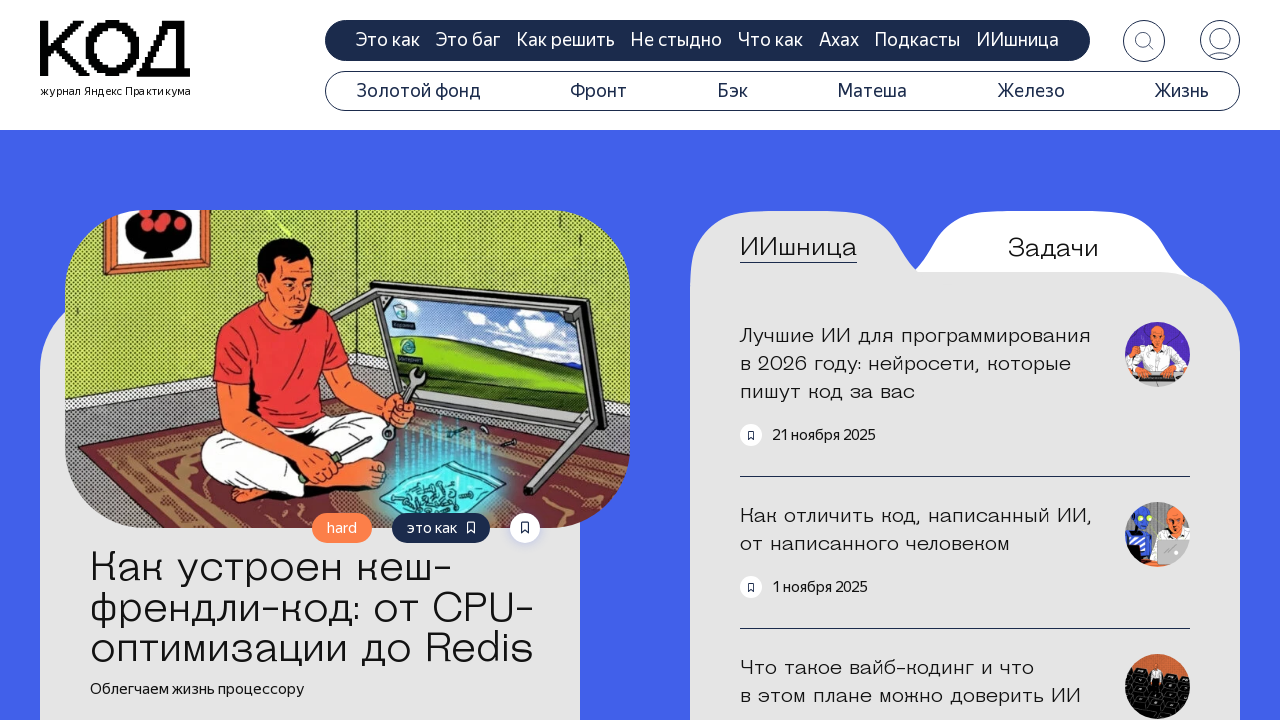

Opened a new tab/page
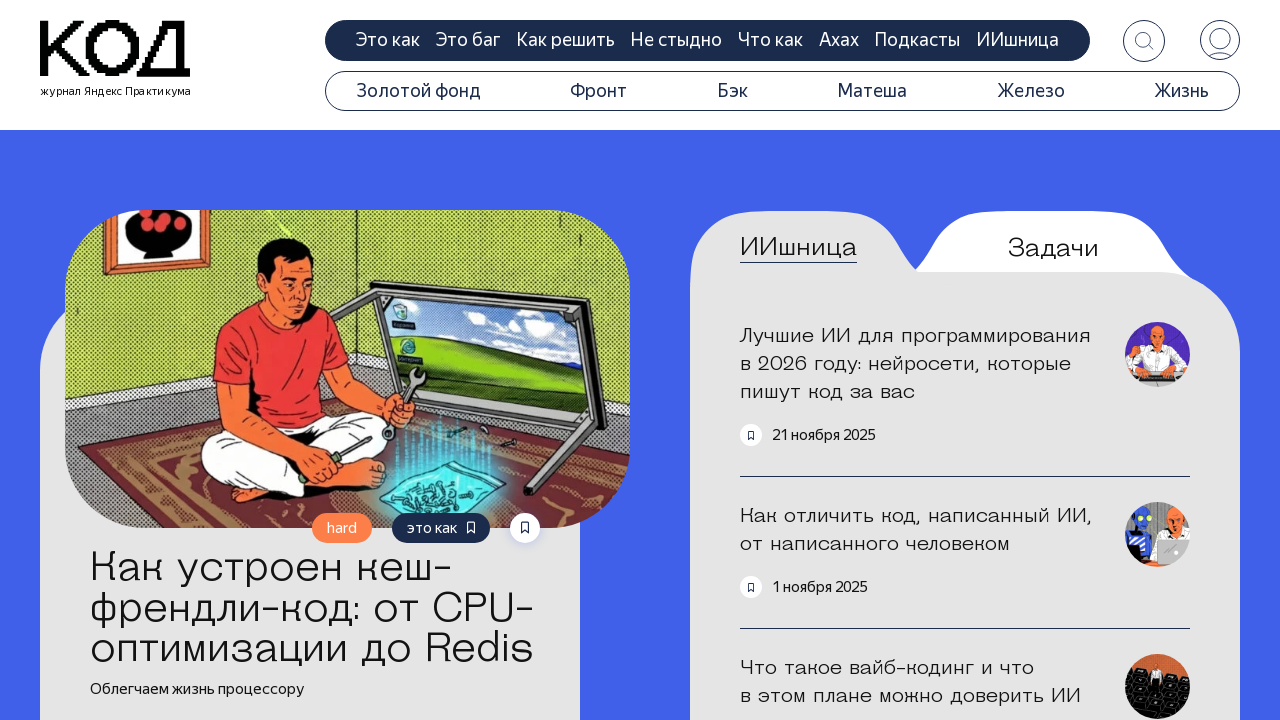

Navigated new tab to https://thecode.media/howto/
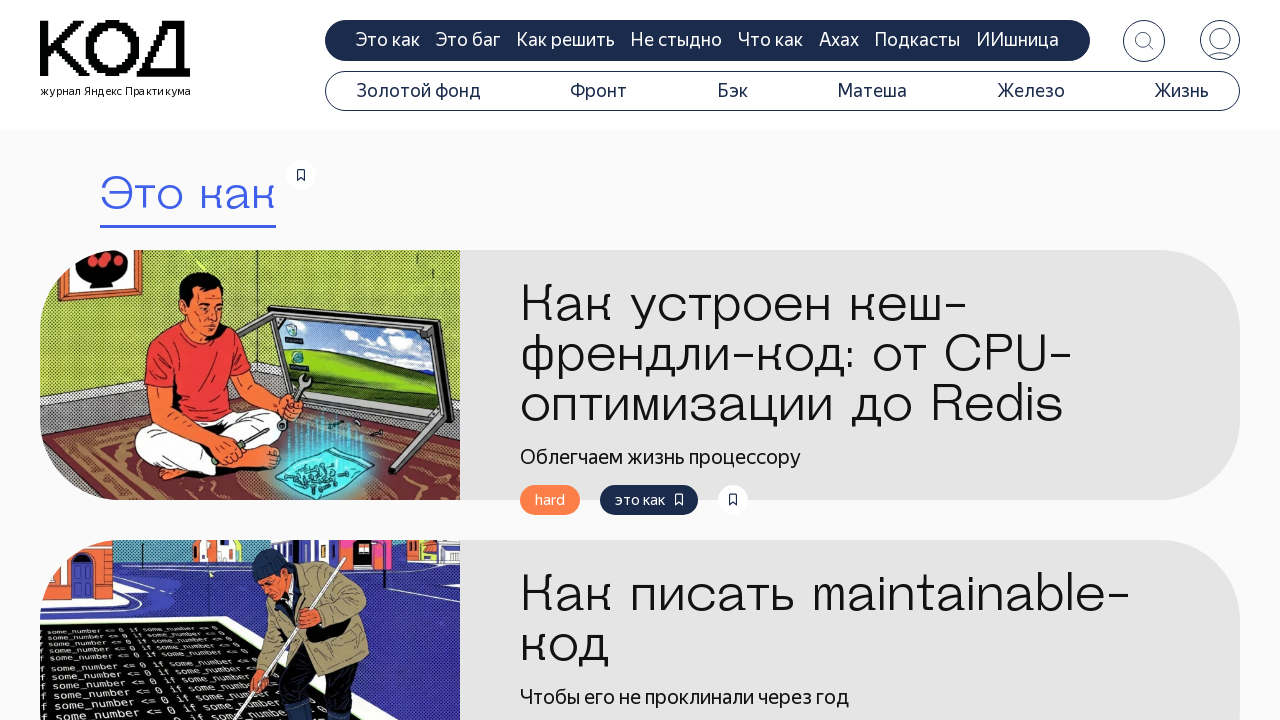

Search title appeared on howto page
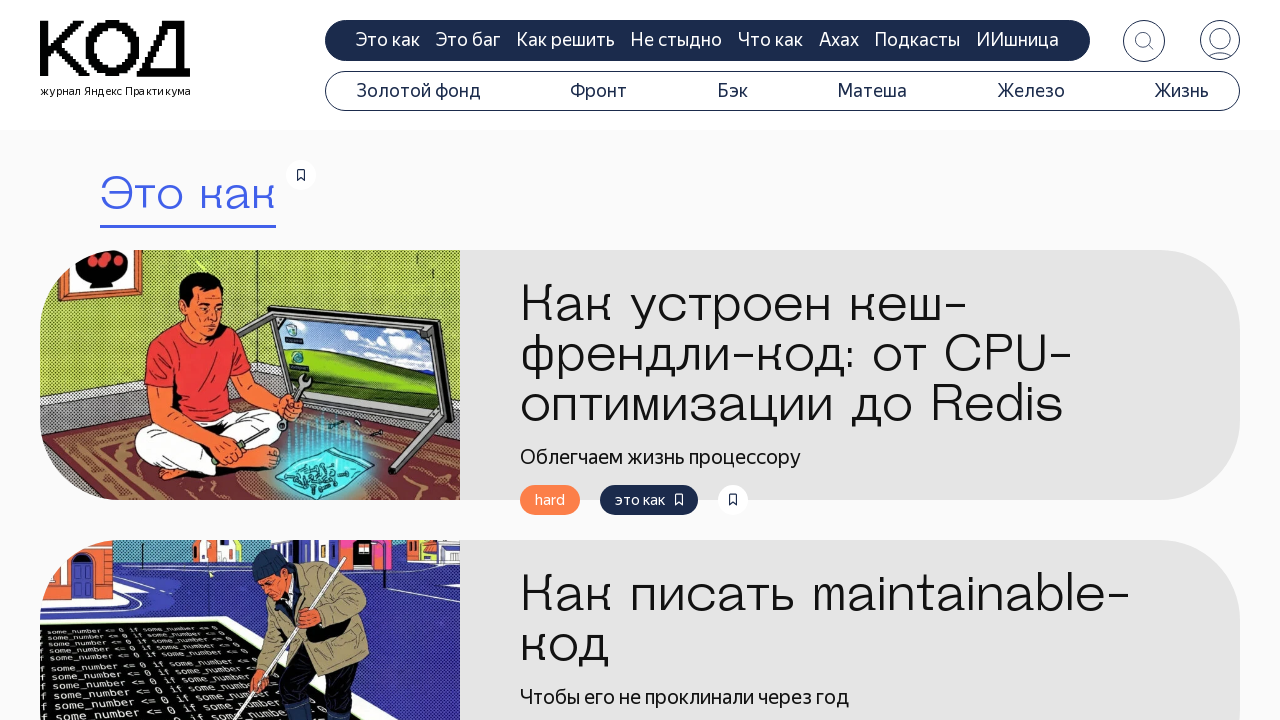

Closed the new tab
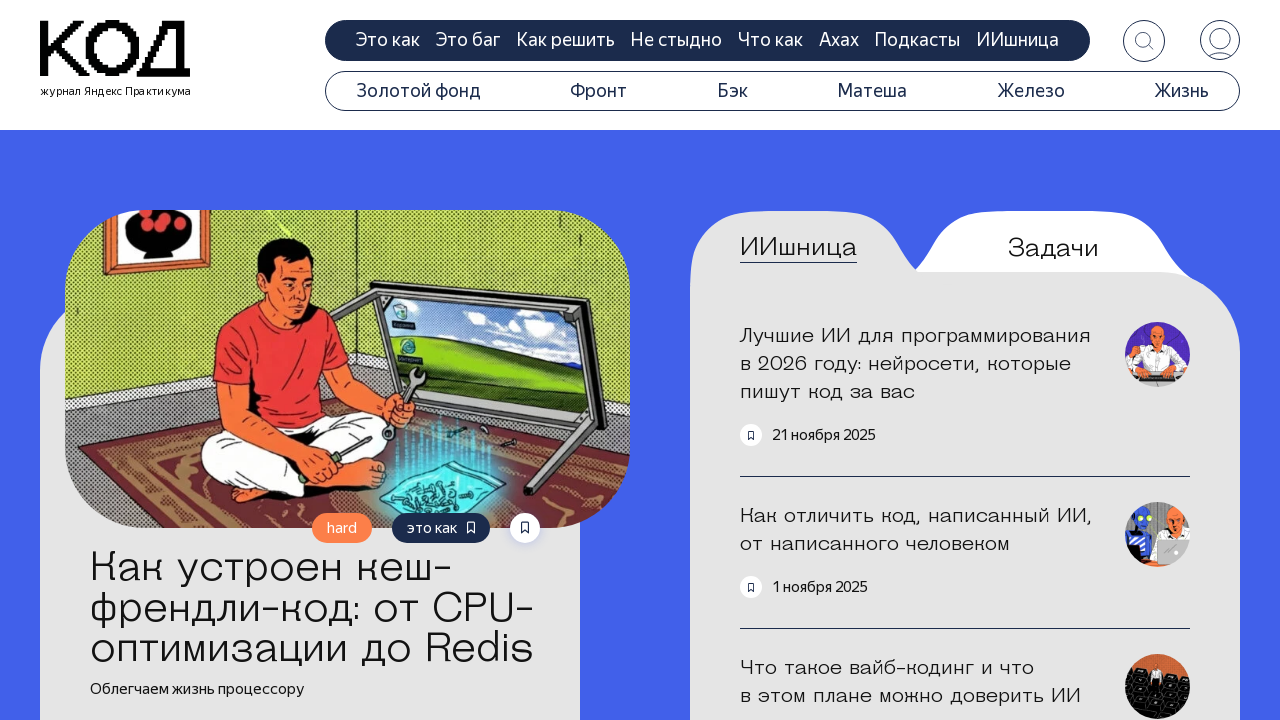

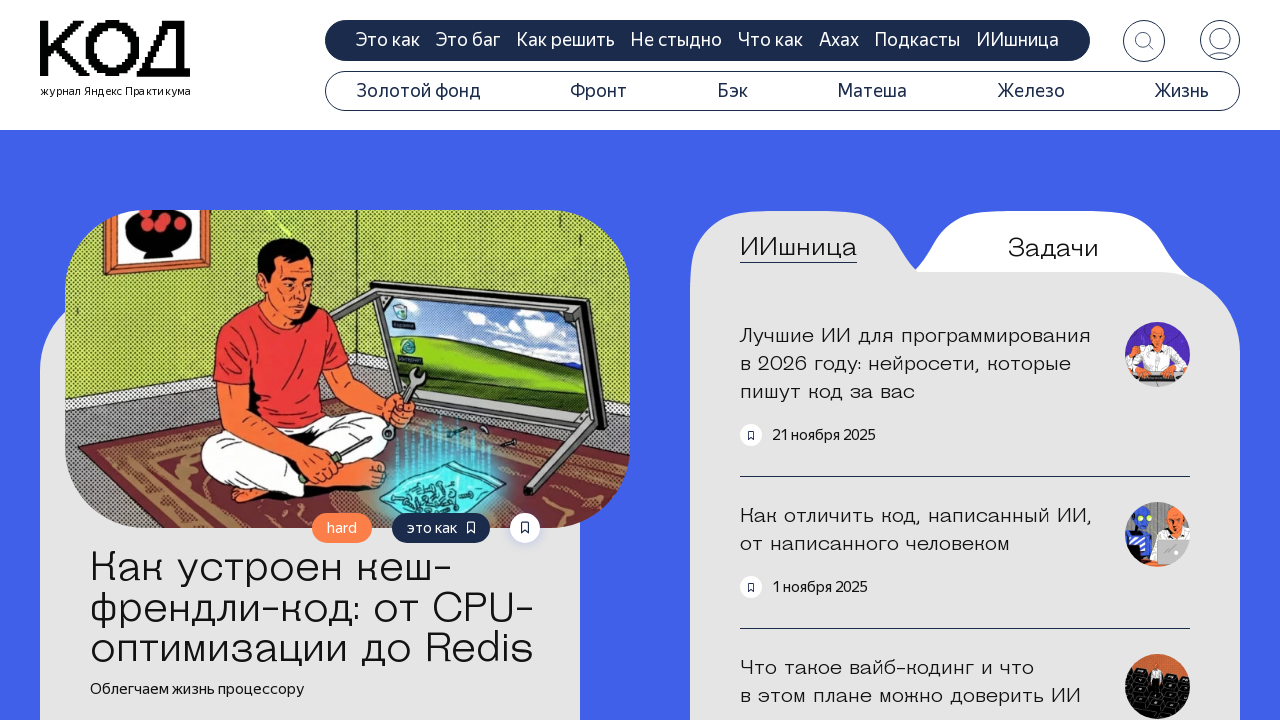